Tests window switching functionality by clicking a button that opens a new tab, switching between tabs, and returning to the original window

Starting URL: https://formy-project.herokuapp.com/switch-window

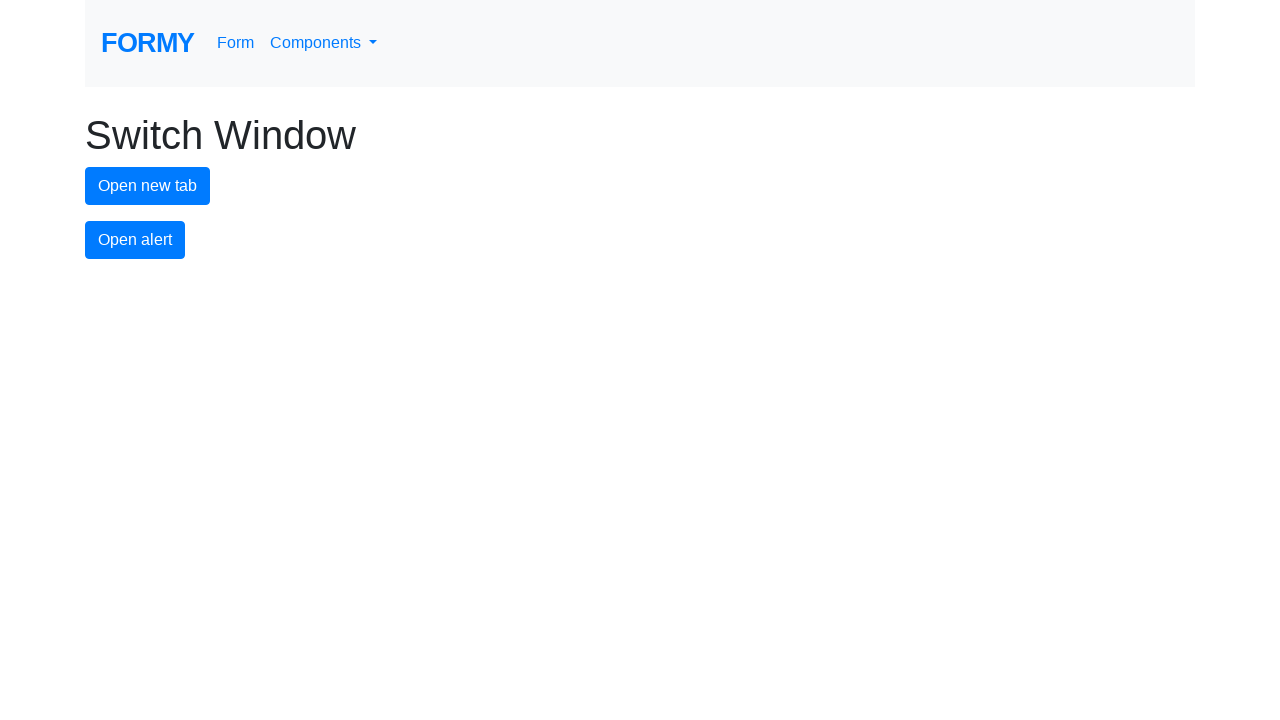

Clicked new tab button to open a new window/tab at (148, 186) on #new-tab-button
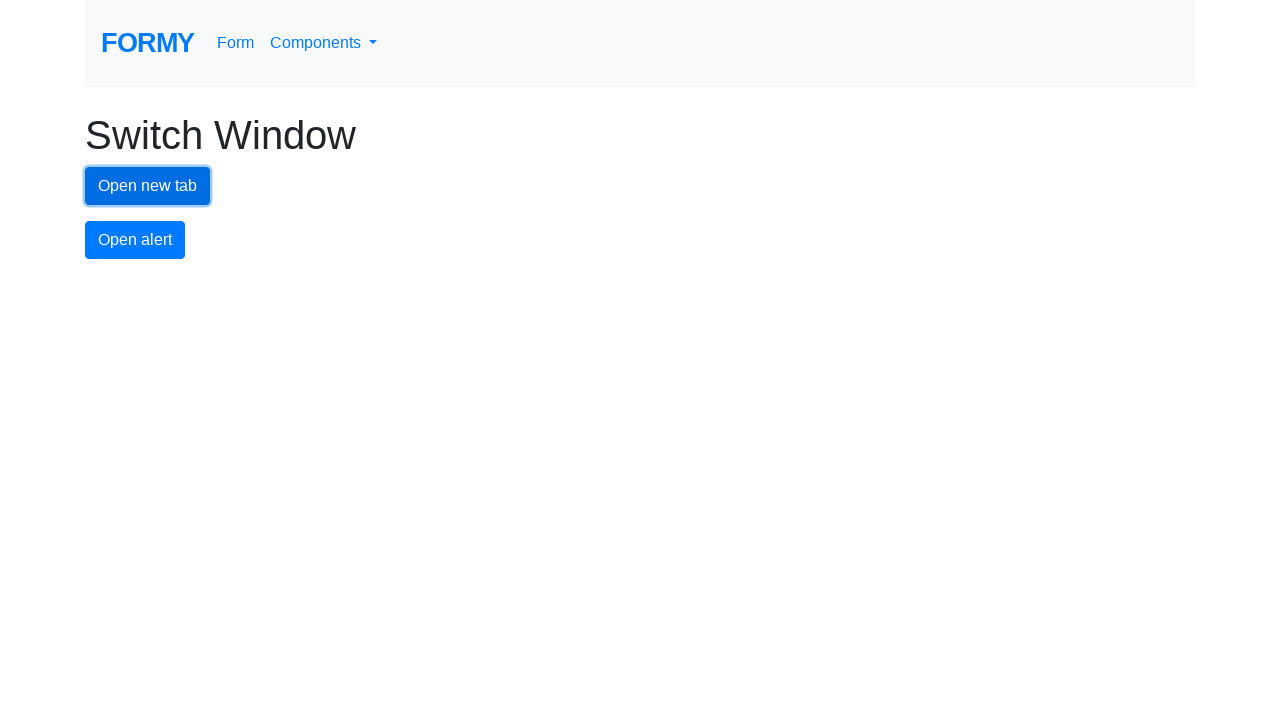

Stored original page context
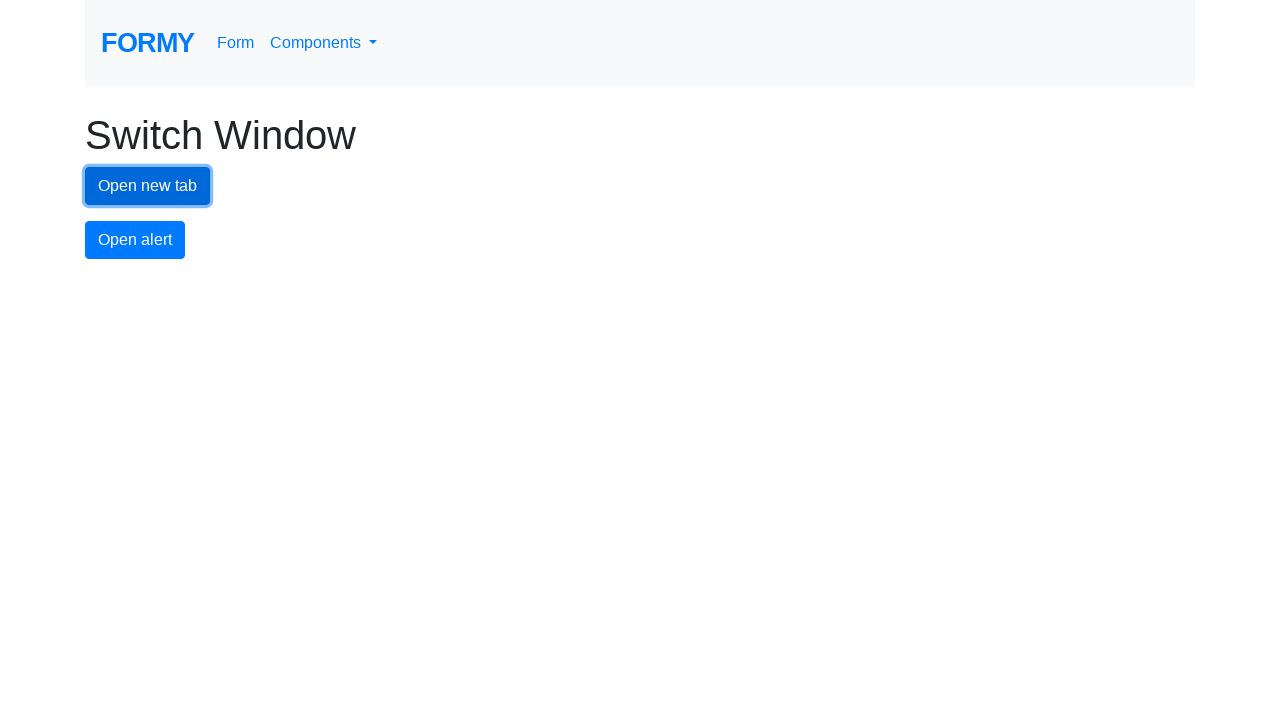

Retrieved all pages in context
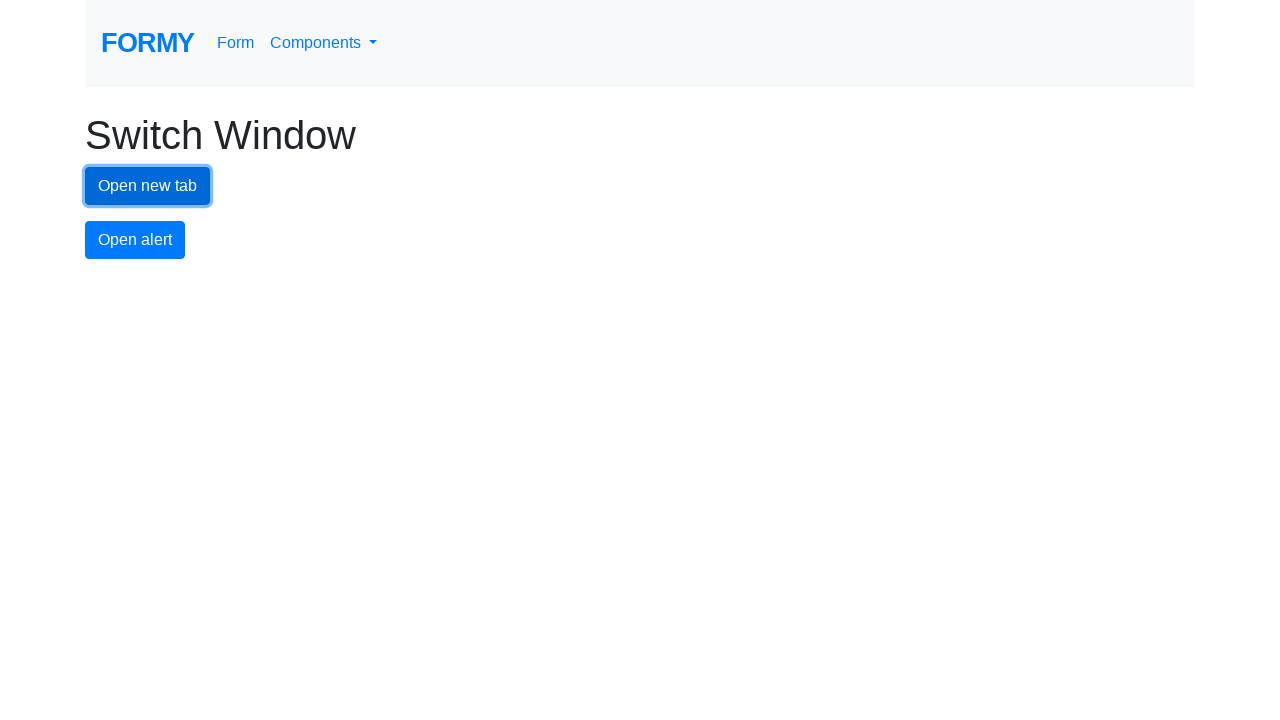

Selected new page from all available pages
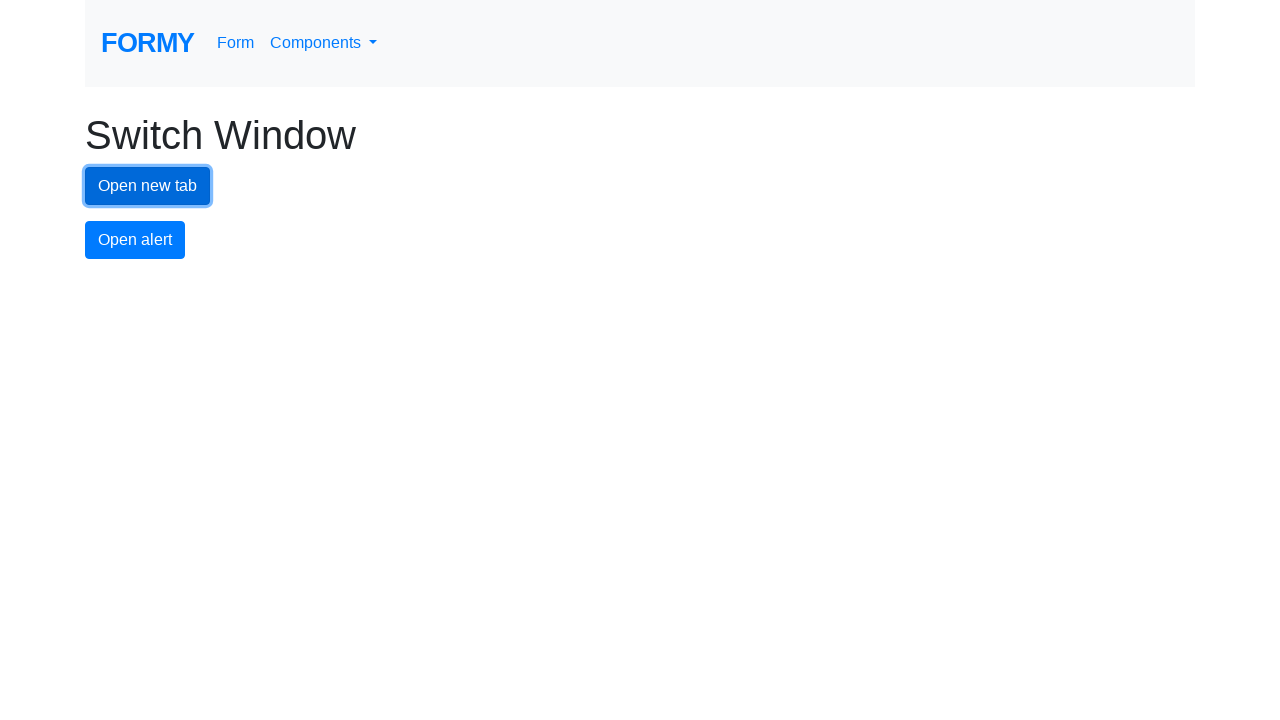

Waited for new page to load completely
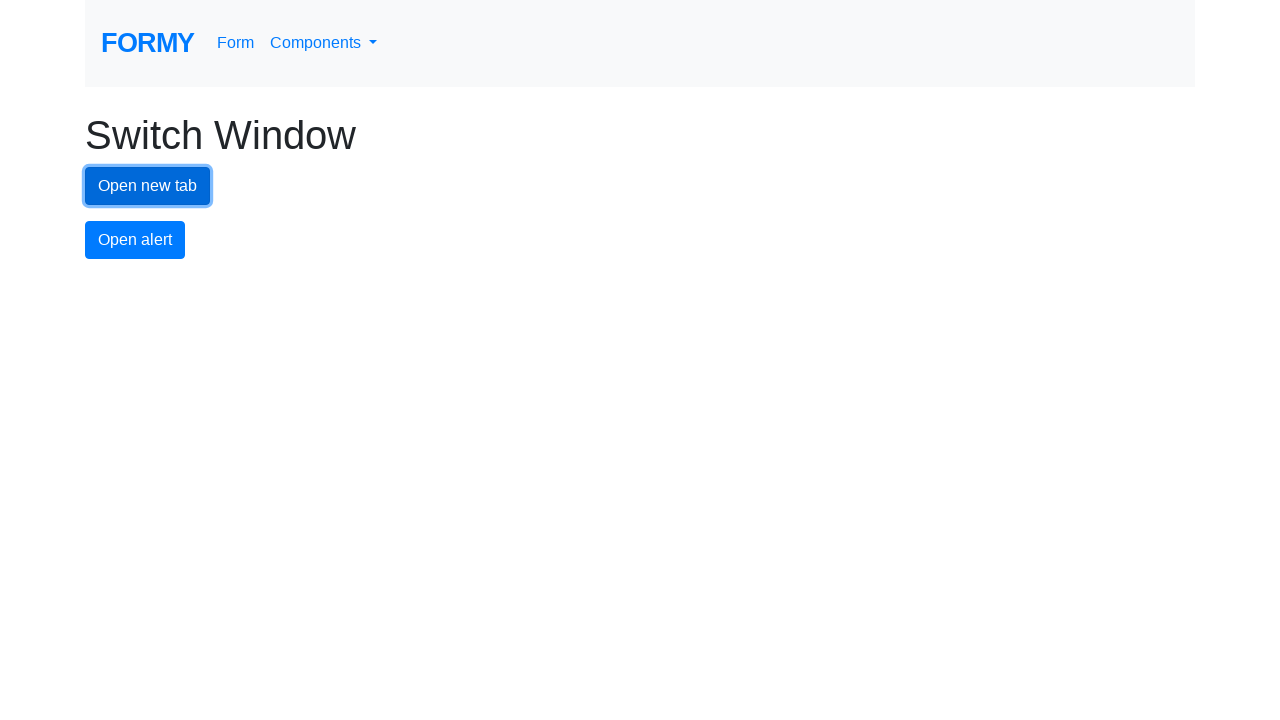

Switched back to original page/tab
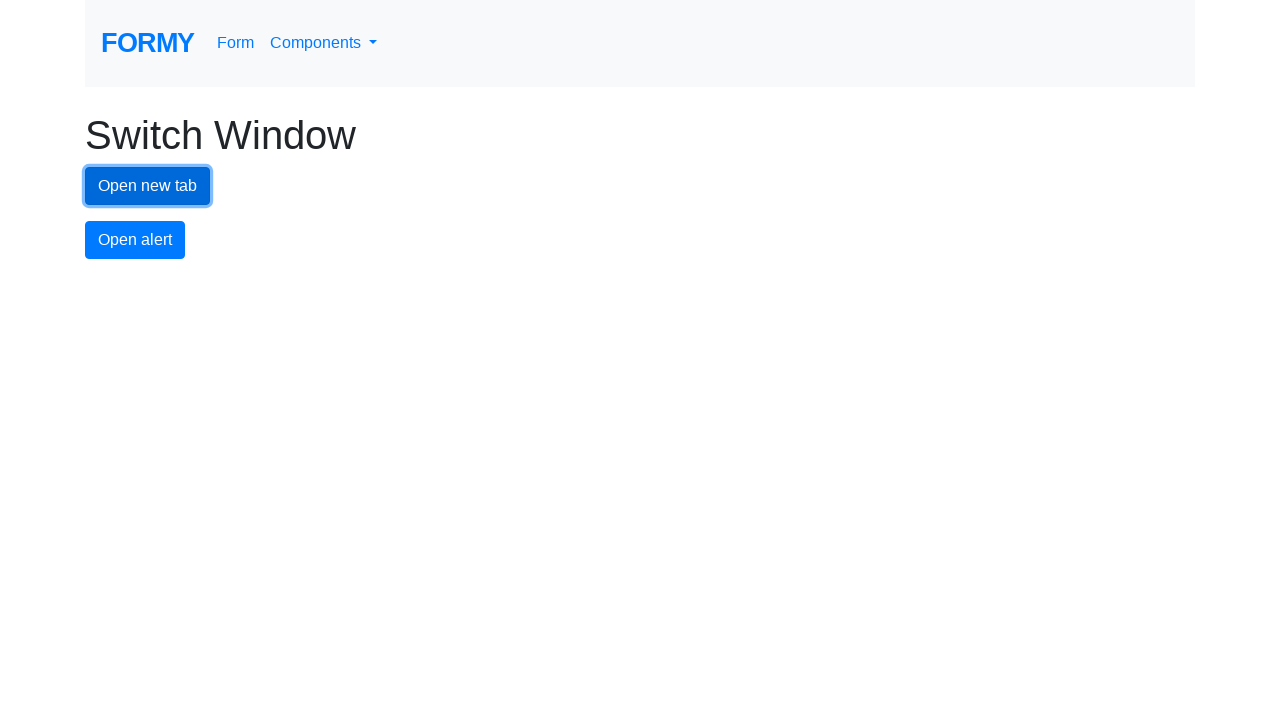

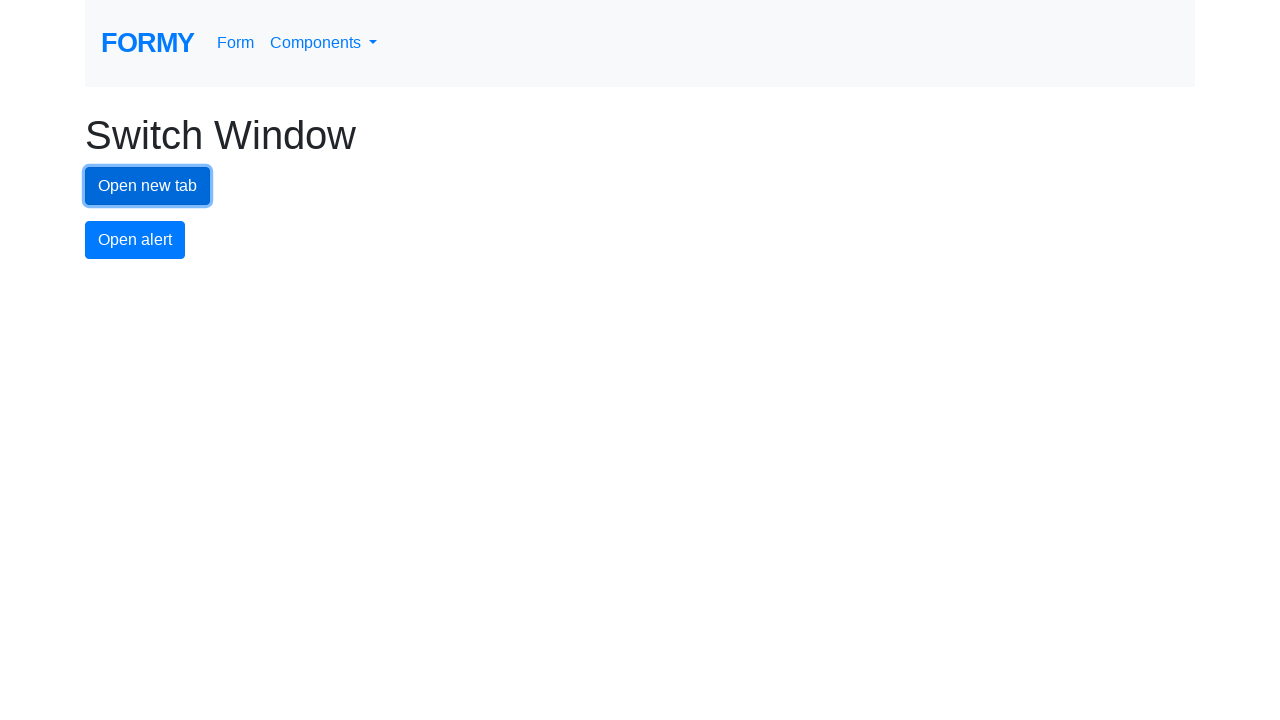